Navigates through the DemoQA site to explore Book Store Application, views book details using different link selection methods

Starting URL: https://demoqa.com/automation-practice-form

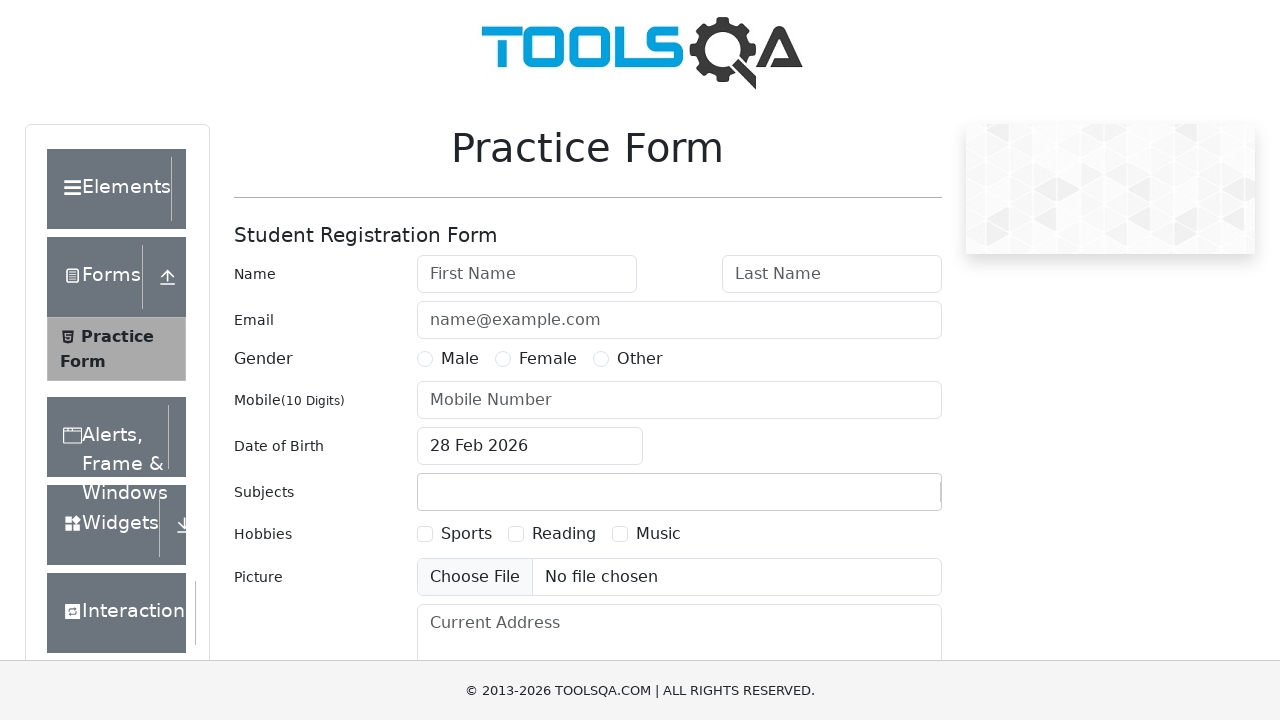

Scrolled down the page using PageDown
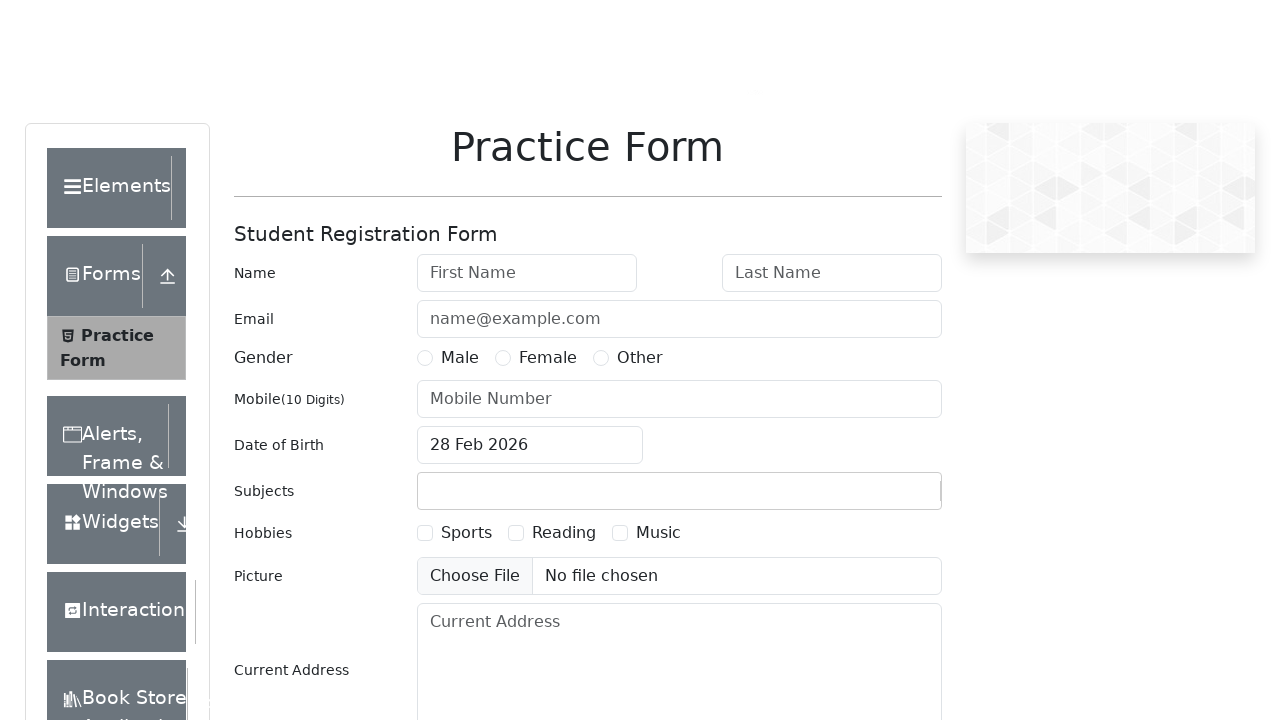

Clicked on Book Store Application link at (117, 373) on xpath=//*[text()='Book Store Application']
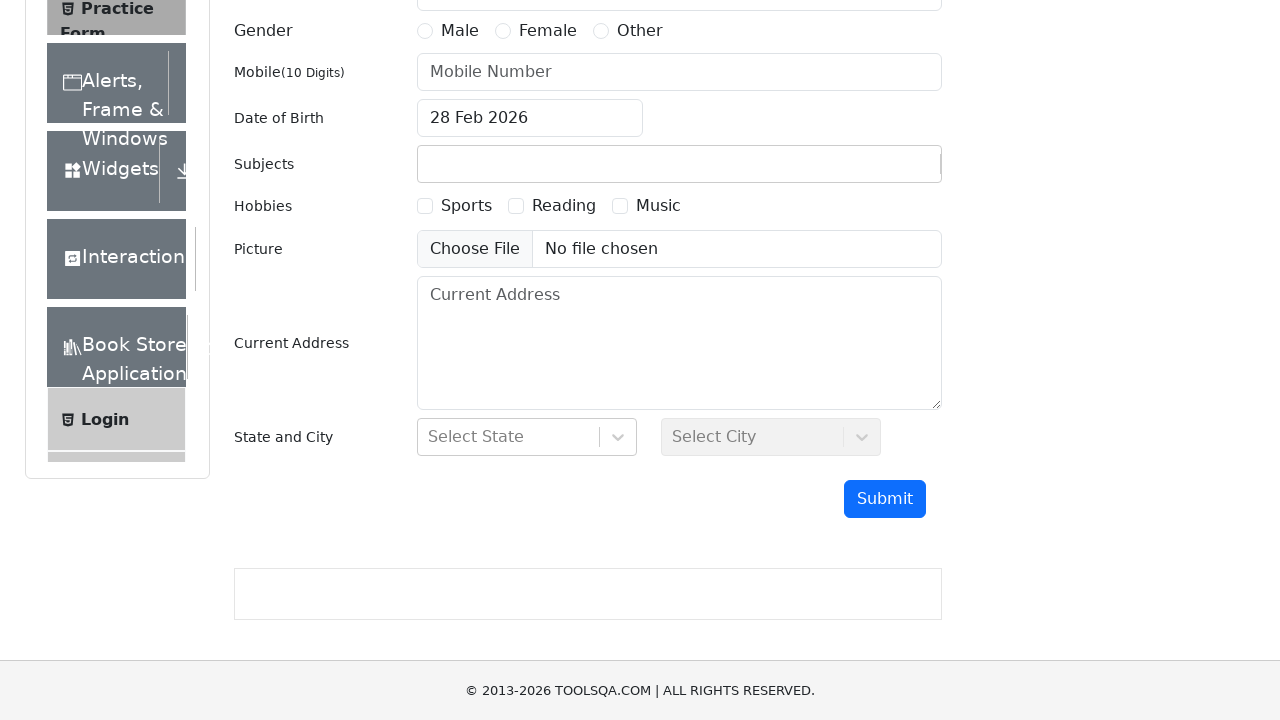

Clicked on Book Store navigation item at (103, 426) on xpath=//*[text()='Book Store']
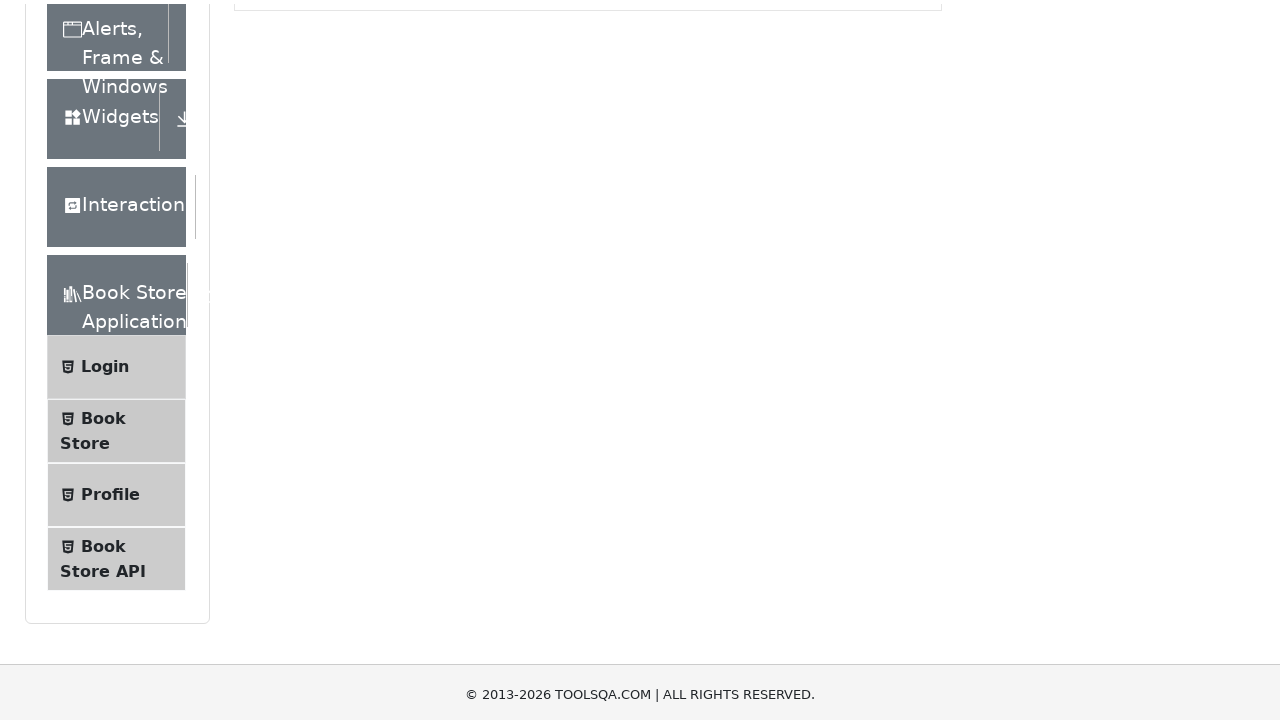

Clicked on Git book to view details at (409, 280) on a:has-text('Git')
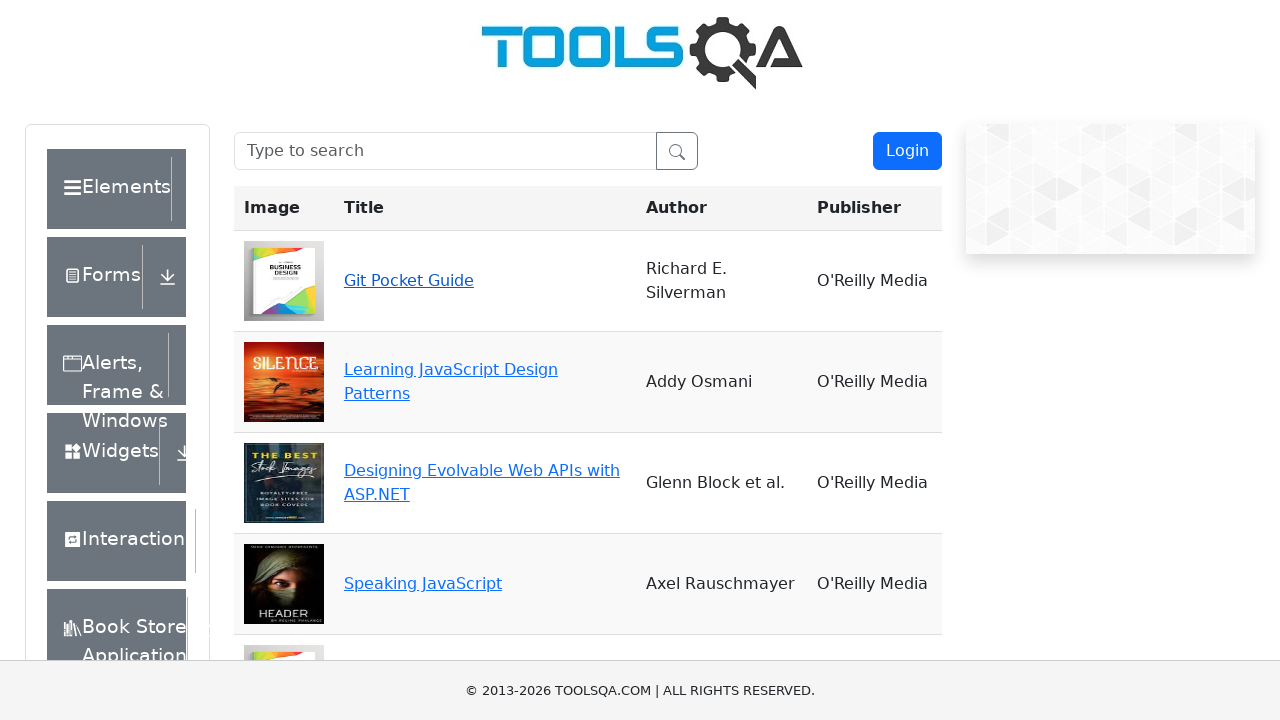

Clicked button to navigate back to Book Store at (337, 360) on #addNewRecordButton
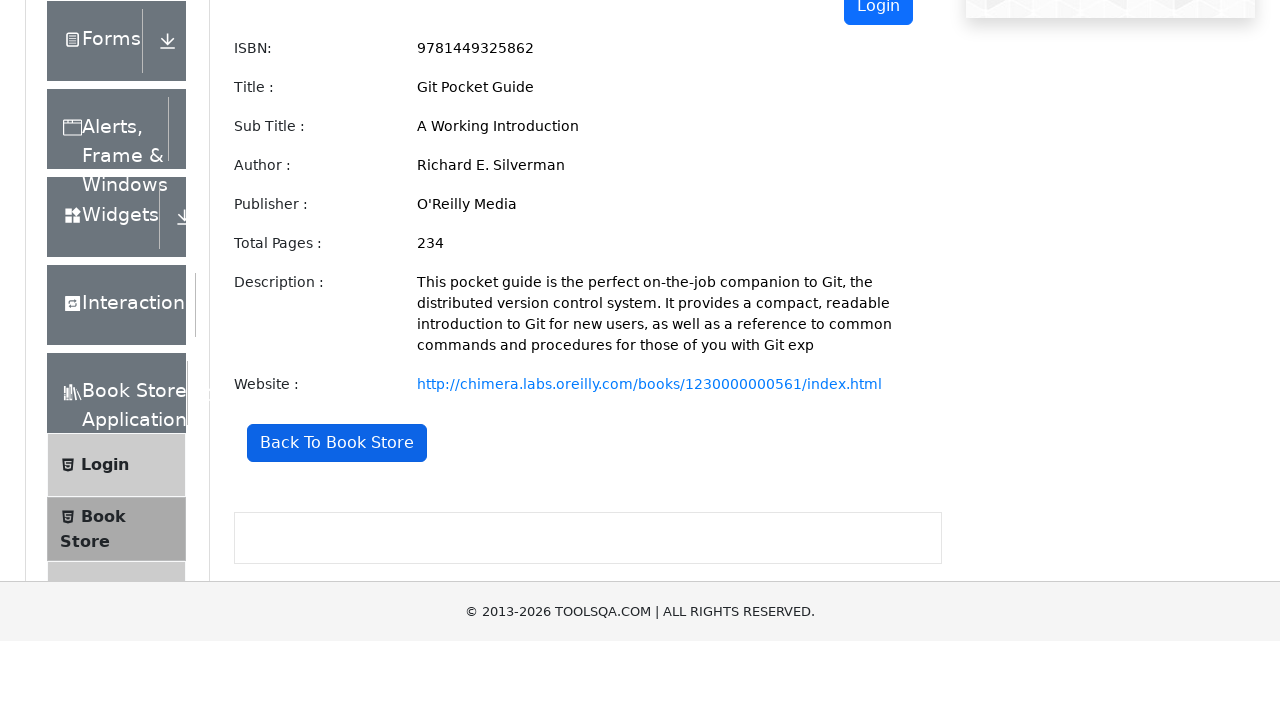

Clicked on Learning JavaScript Design Patterns book to view details at (451, 370) on a:has-text('Learning JavaScript Design Patterns')
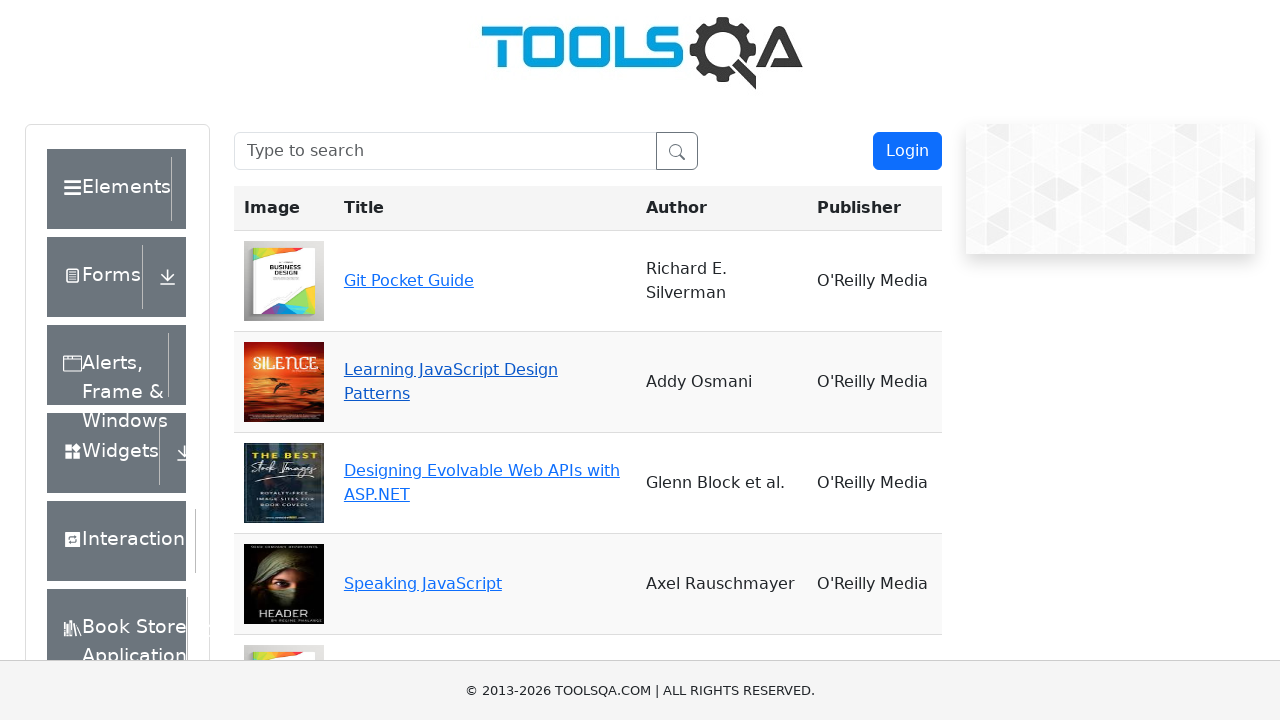

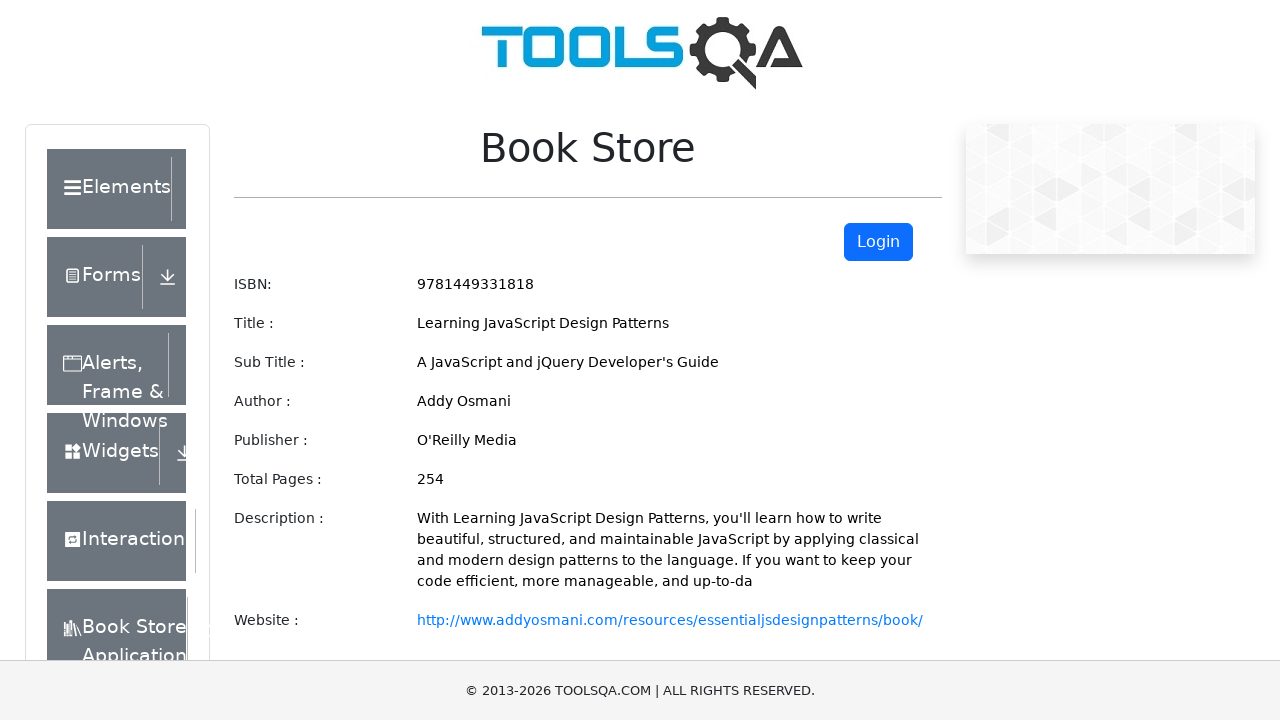